Navigates to OrangeHRM trial page and retrieves the count of options in the country dropdown

Starting URL: https://www.orangehrm.com/en/30-day-free-trial

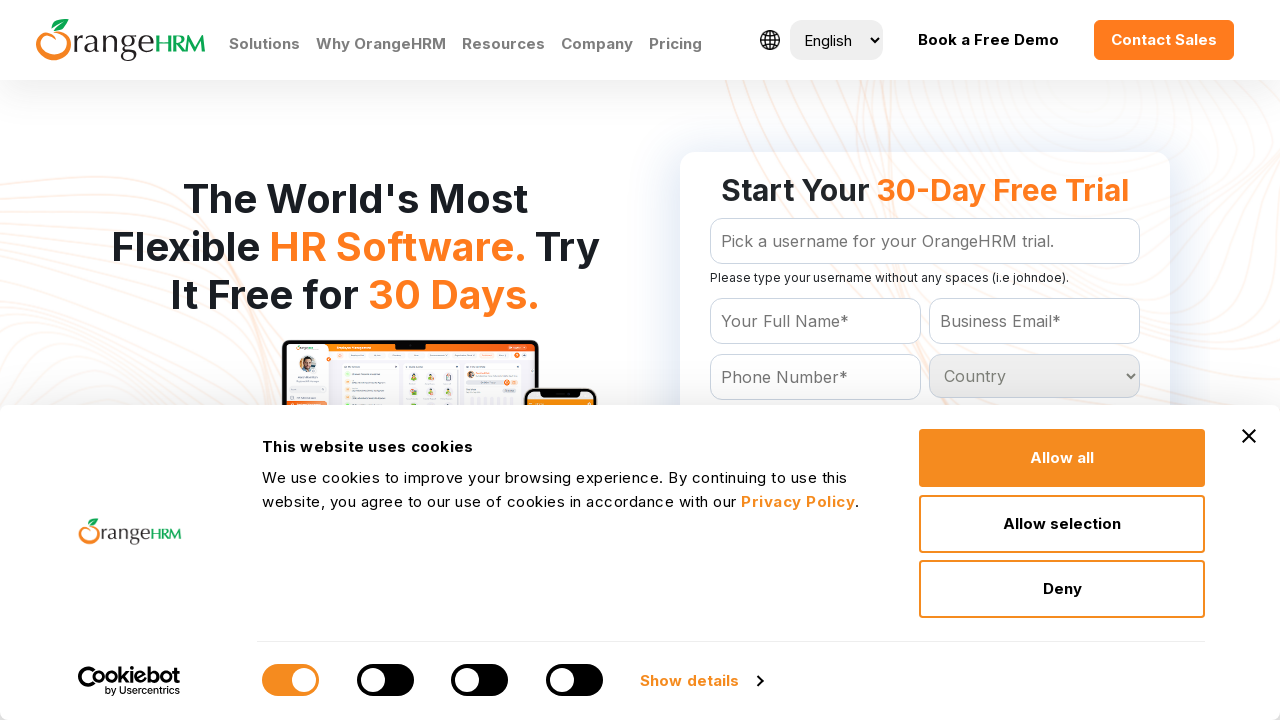

Waited for country dropdown to be visible
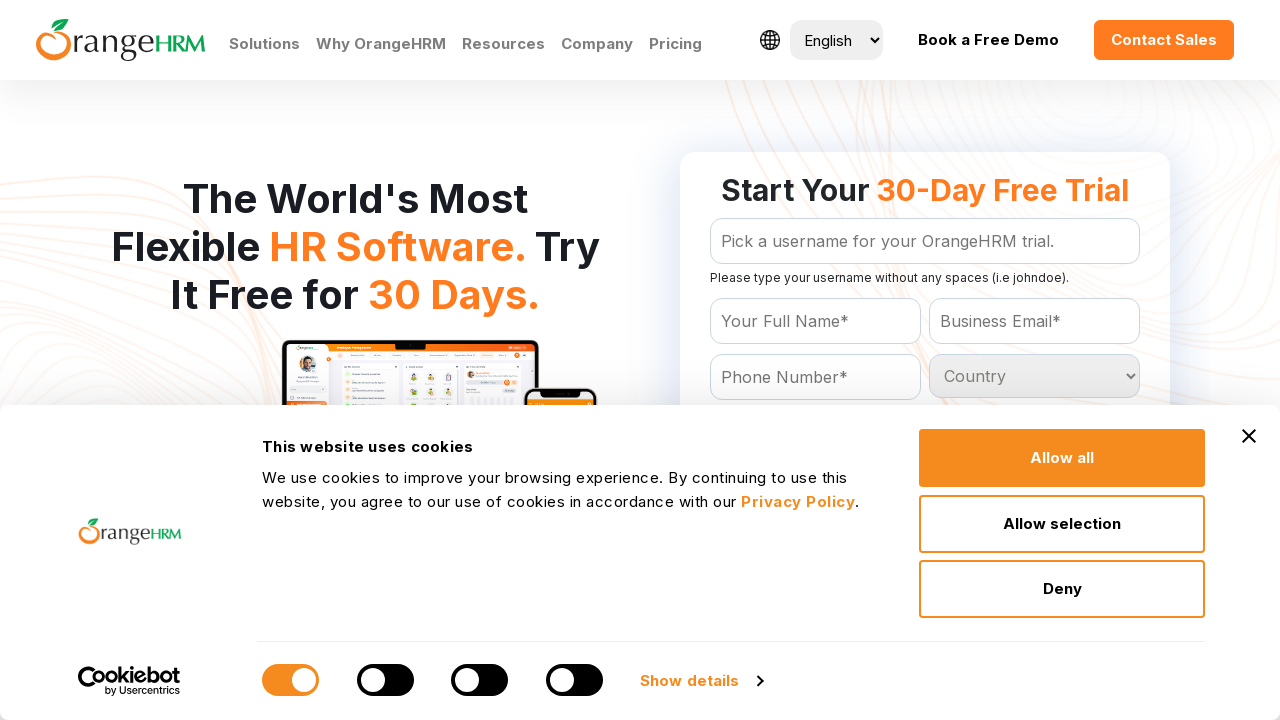

Located the country dropdown element
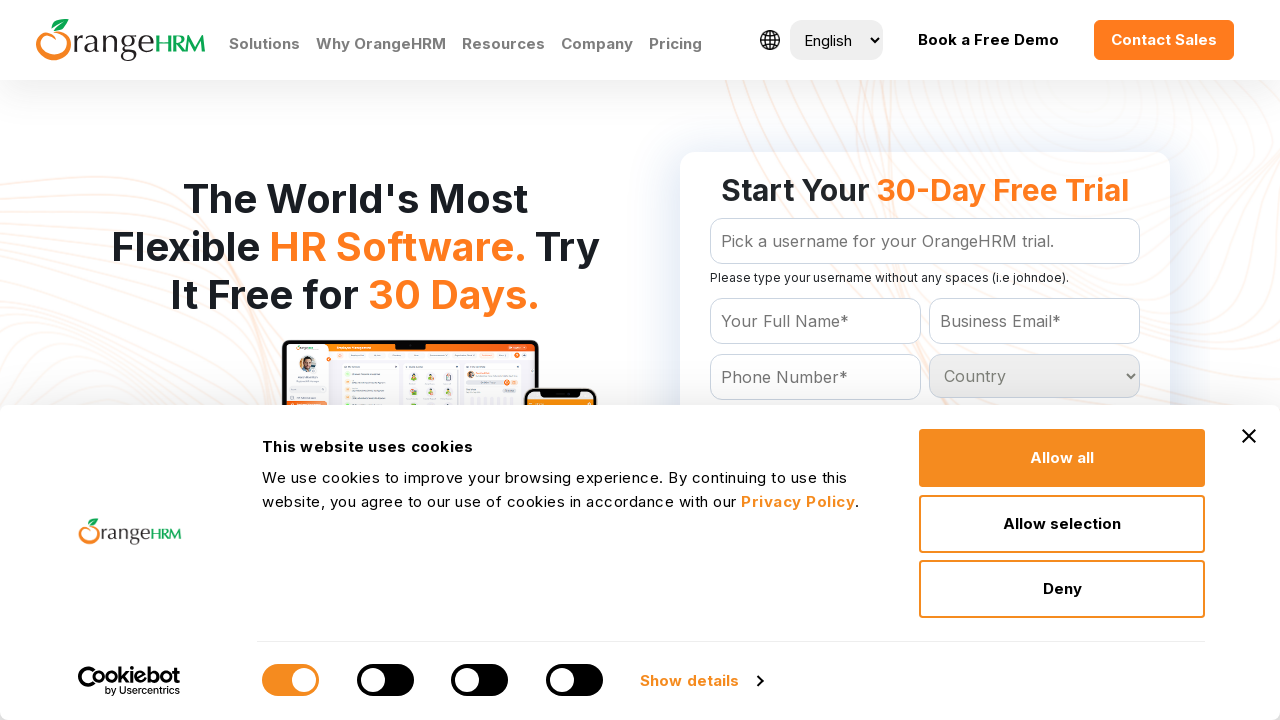

Retrieved all options from the country dropdown
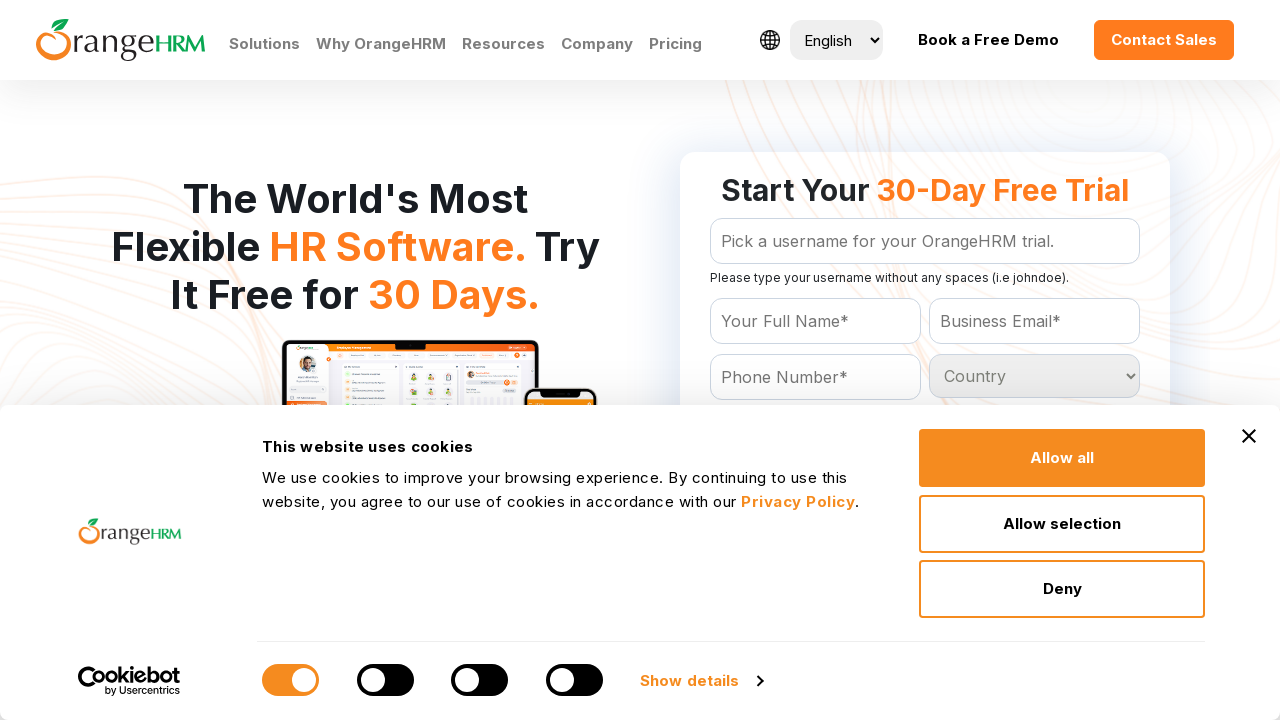

Country dropdown has 232 options
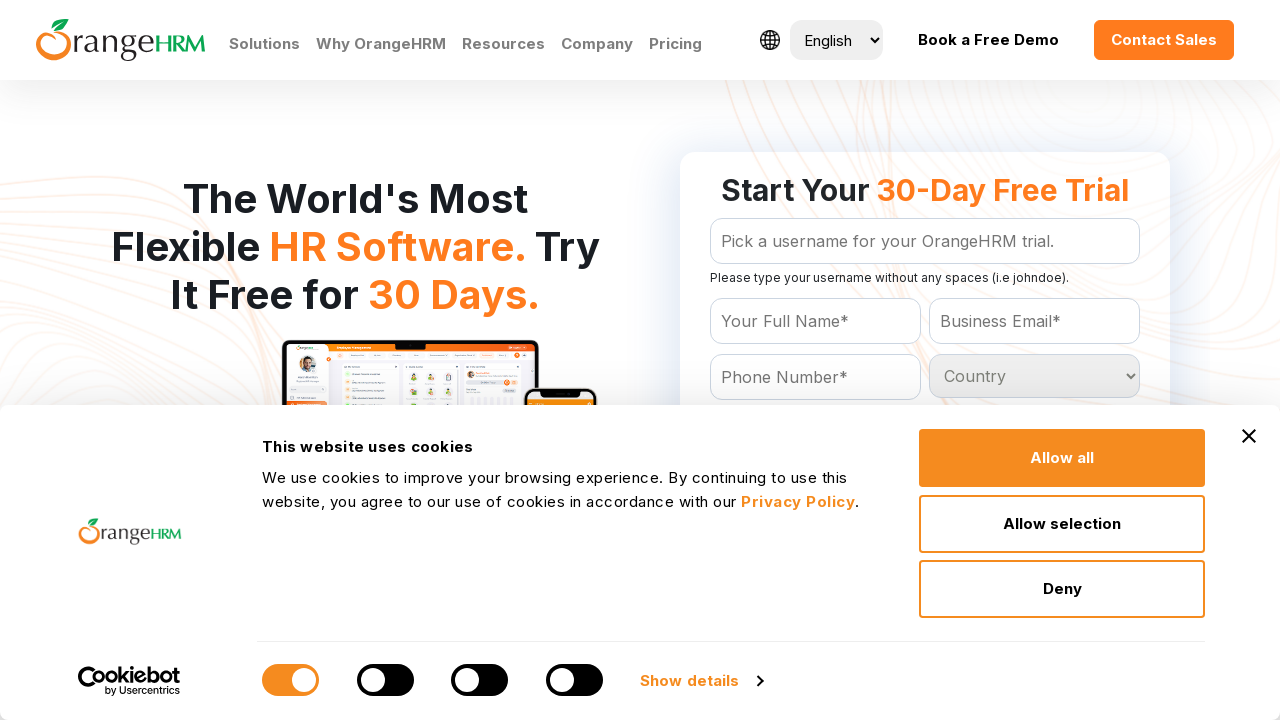

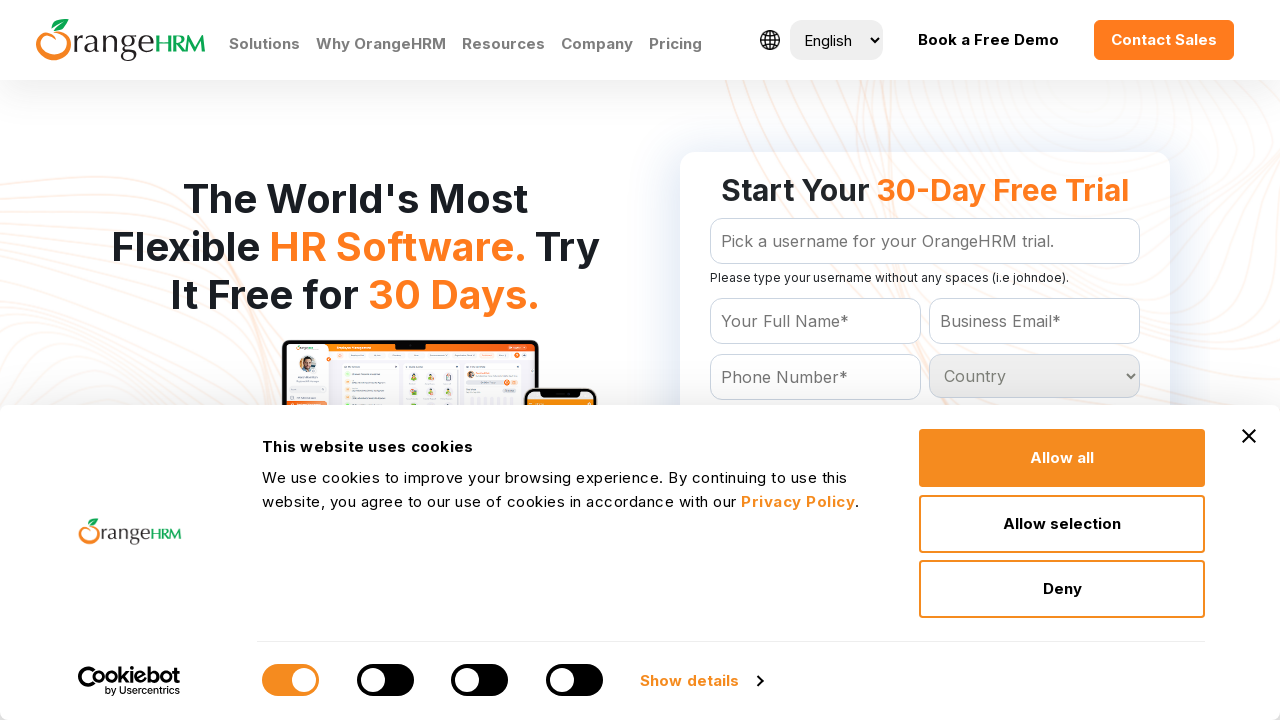